Tests a registration form by filling in required fields (name, last name, email, phone, address) and submitting the form, then verifies successful registration message is displayed.

Starting URL: http://suninjuly.github.io/registration1.html

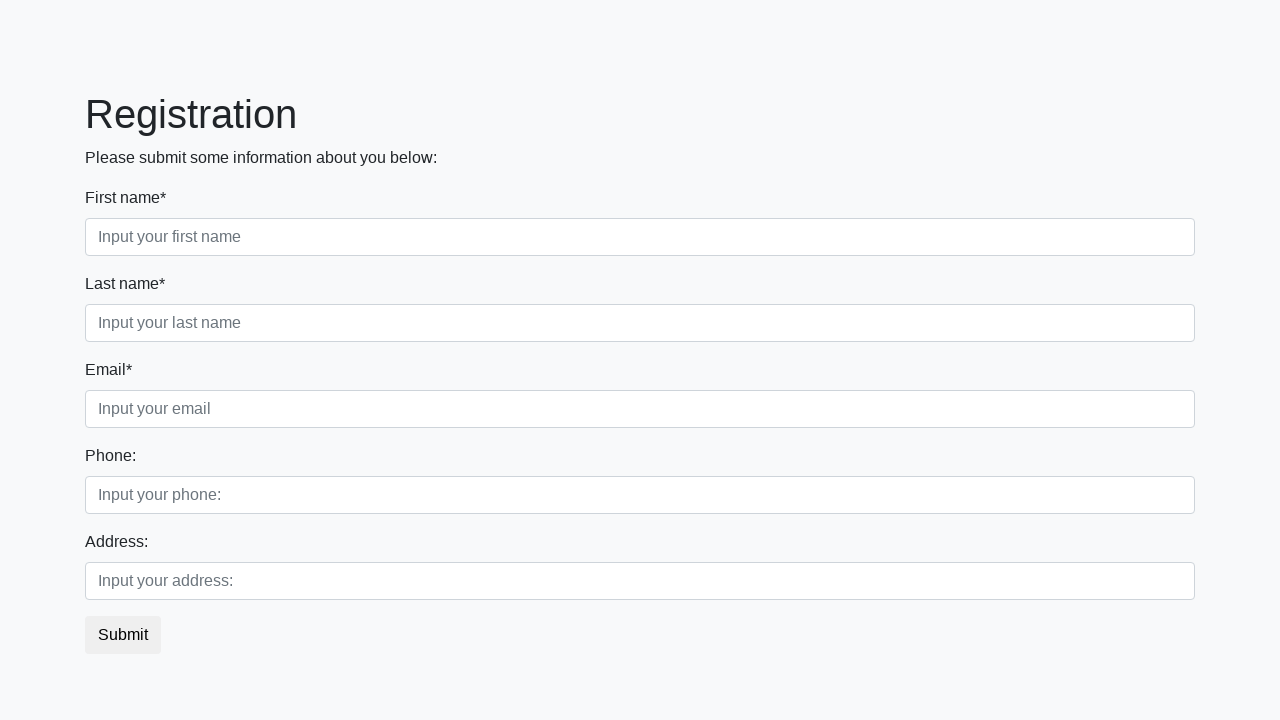

Filled first name field with 'Alex' on .first_block>.form-group>.first
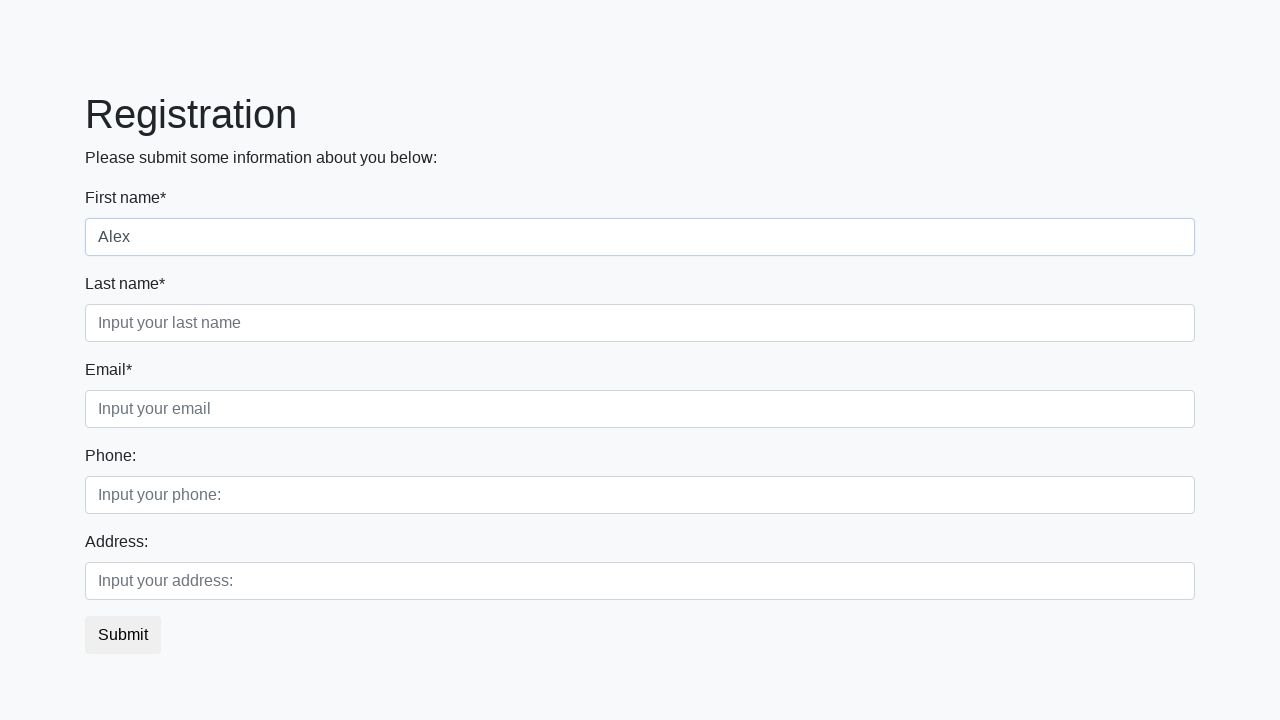

Filled last name field with 'Philipenko' on .first_block>.form-group>.second
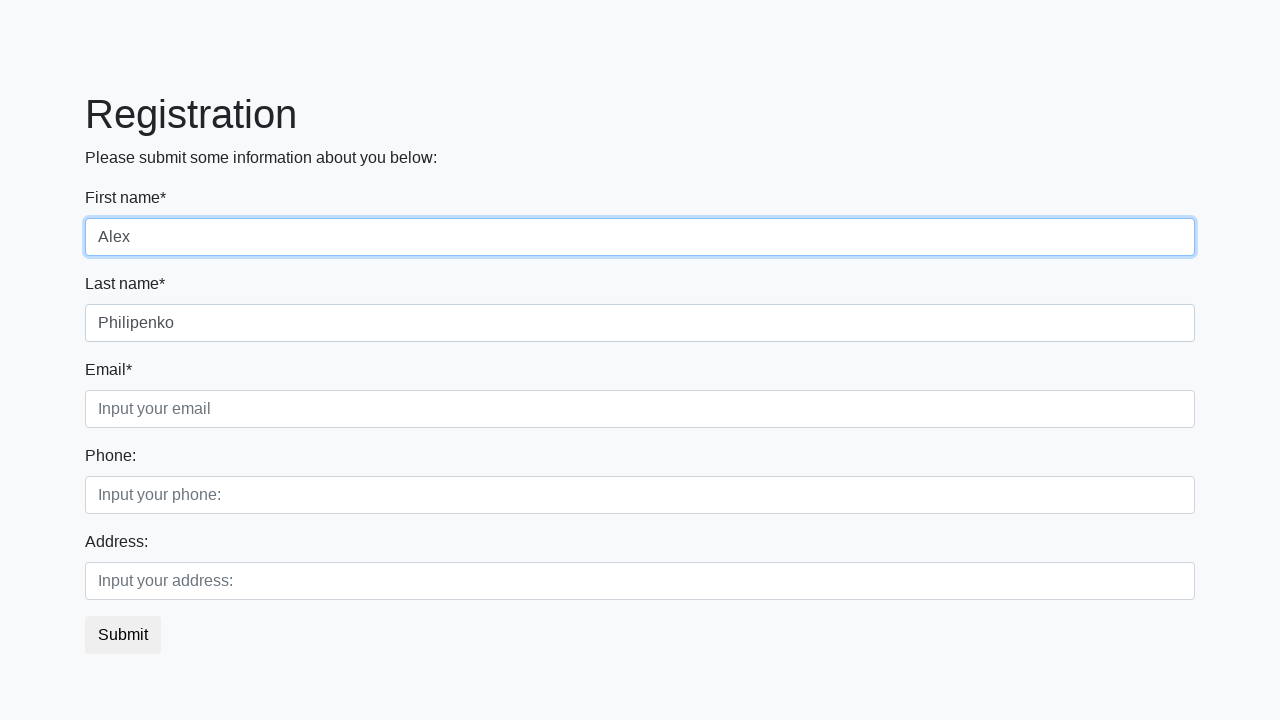

Filled email field with 'some_mail@mail.com' on .first_block>.form-group>.third
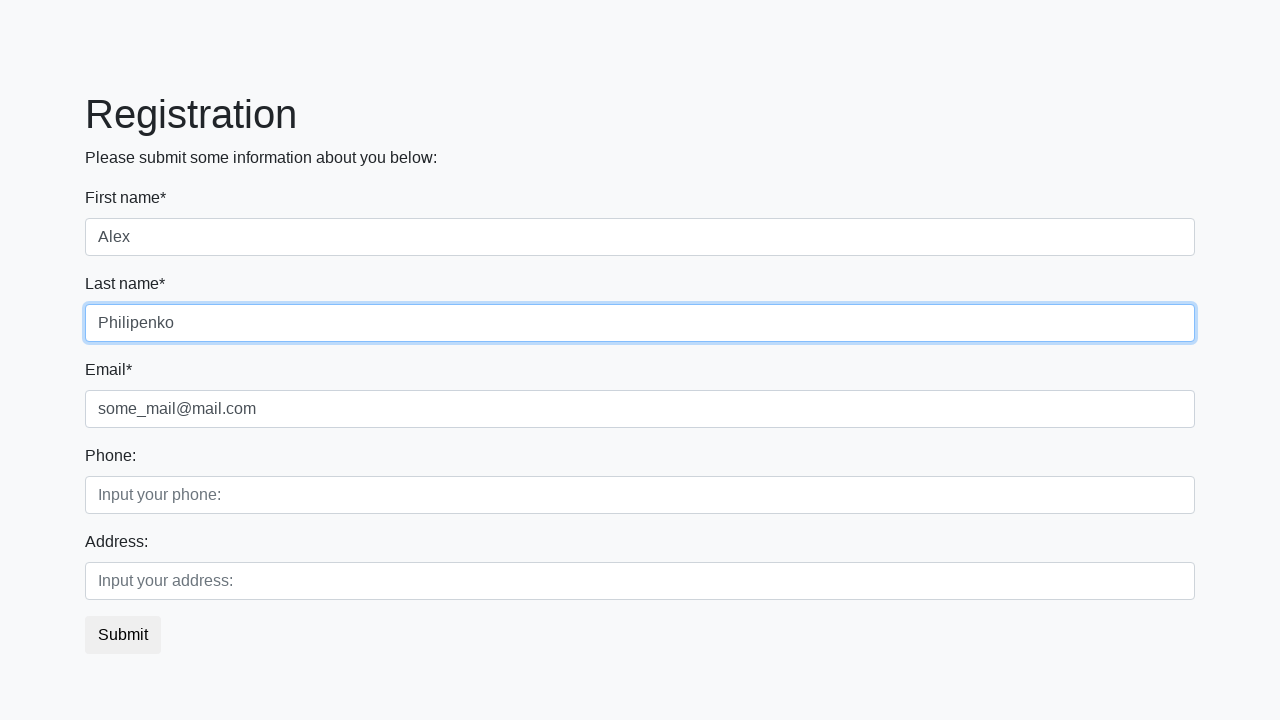

Filled phone field with 'my_phone' on .second_block>.form-group>.first
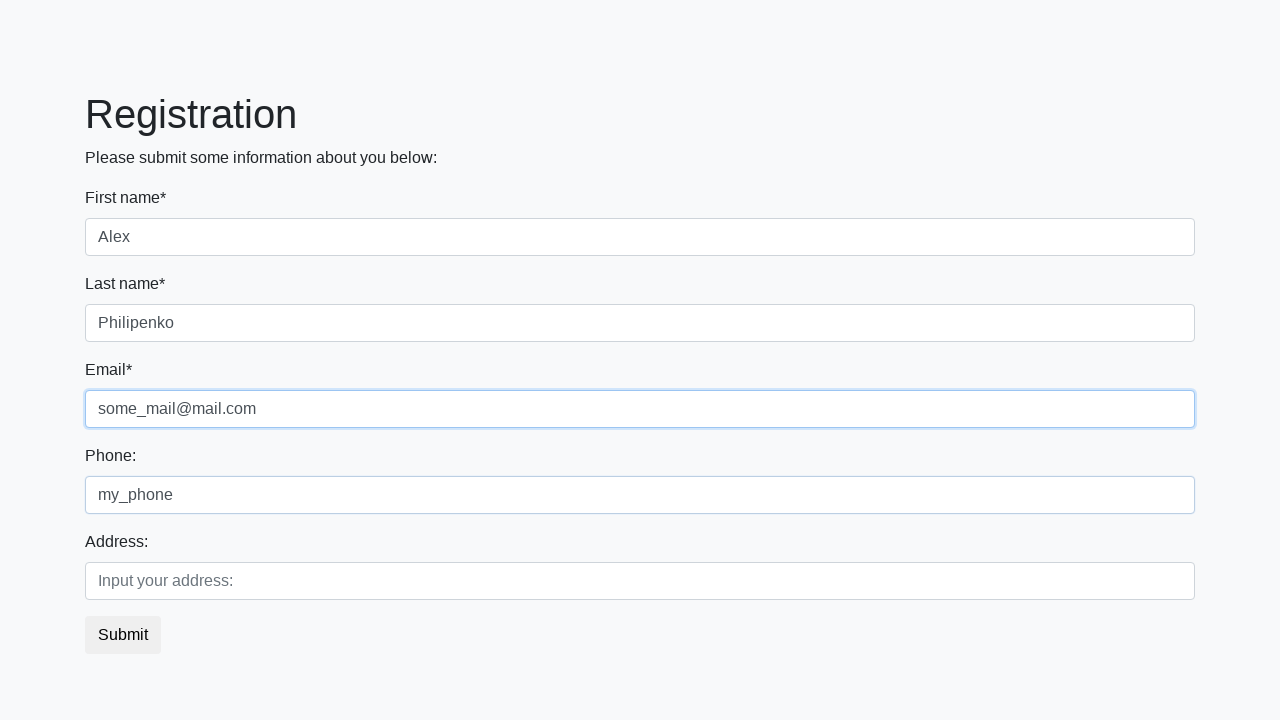

Filled address field with 'my_adress' on .second_block>.form-group>.second
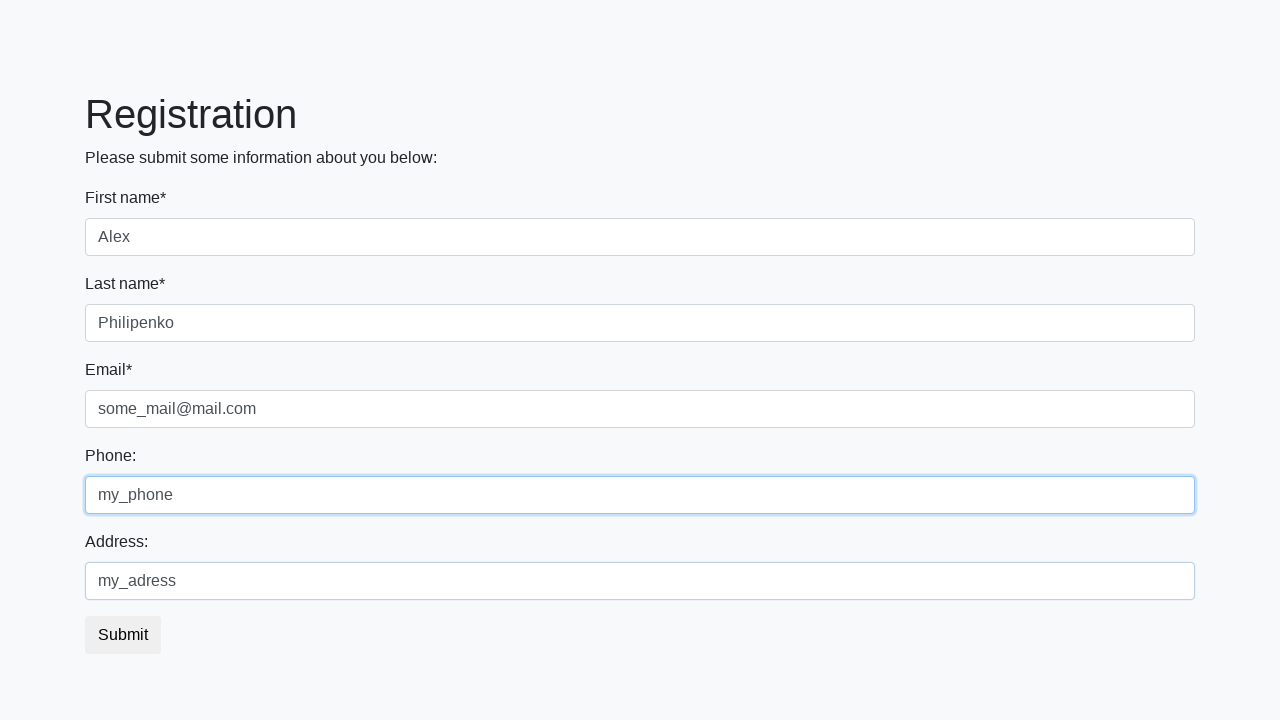

Clicked submit button to register at (123, 635) on button.btn
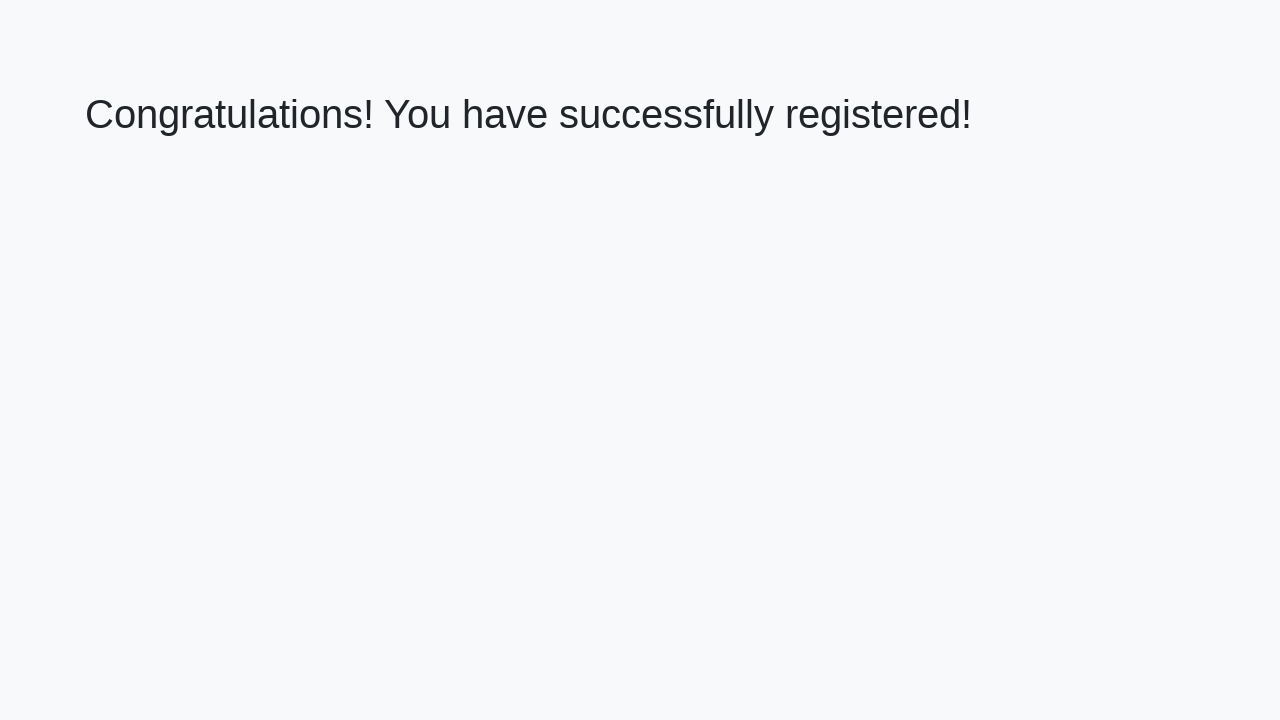

Success message loaded
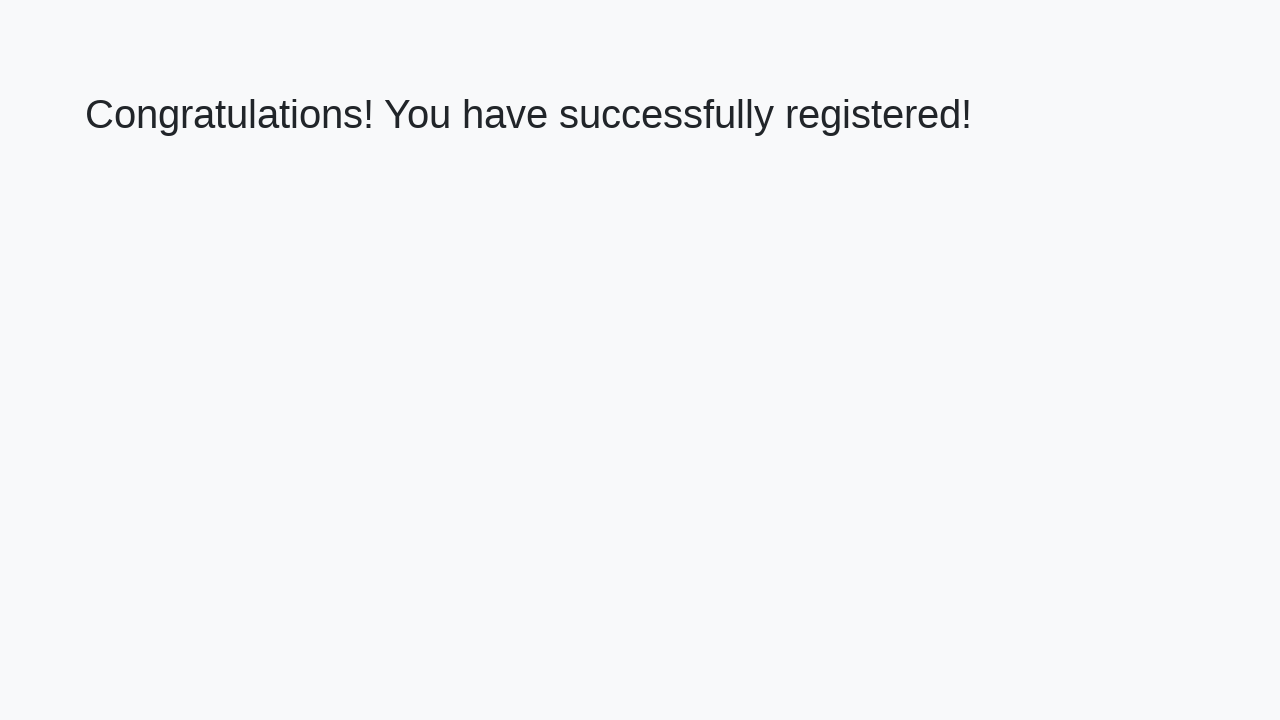

Retrieved success message: 'Congratulations! You have successfully registered!'
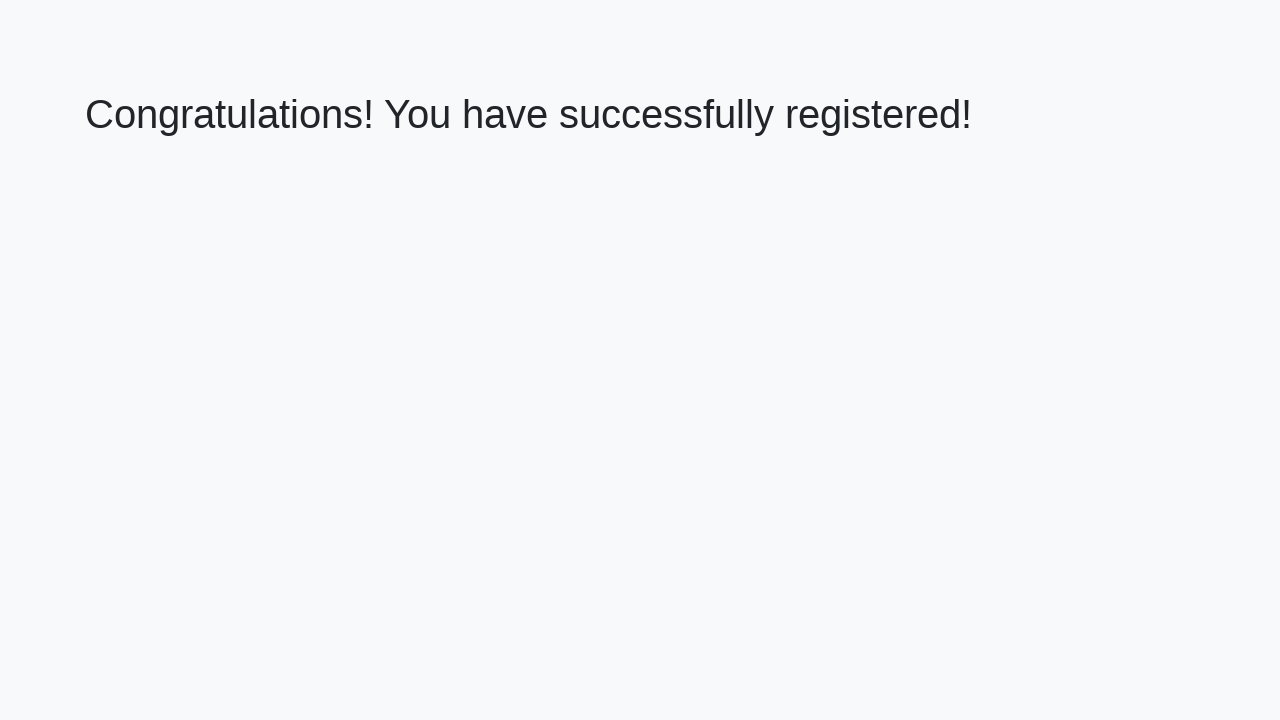

Verified successful registration message matches expected text
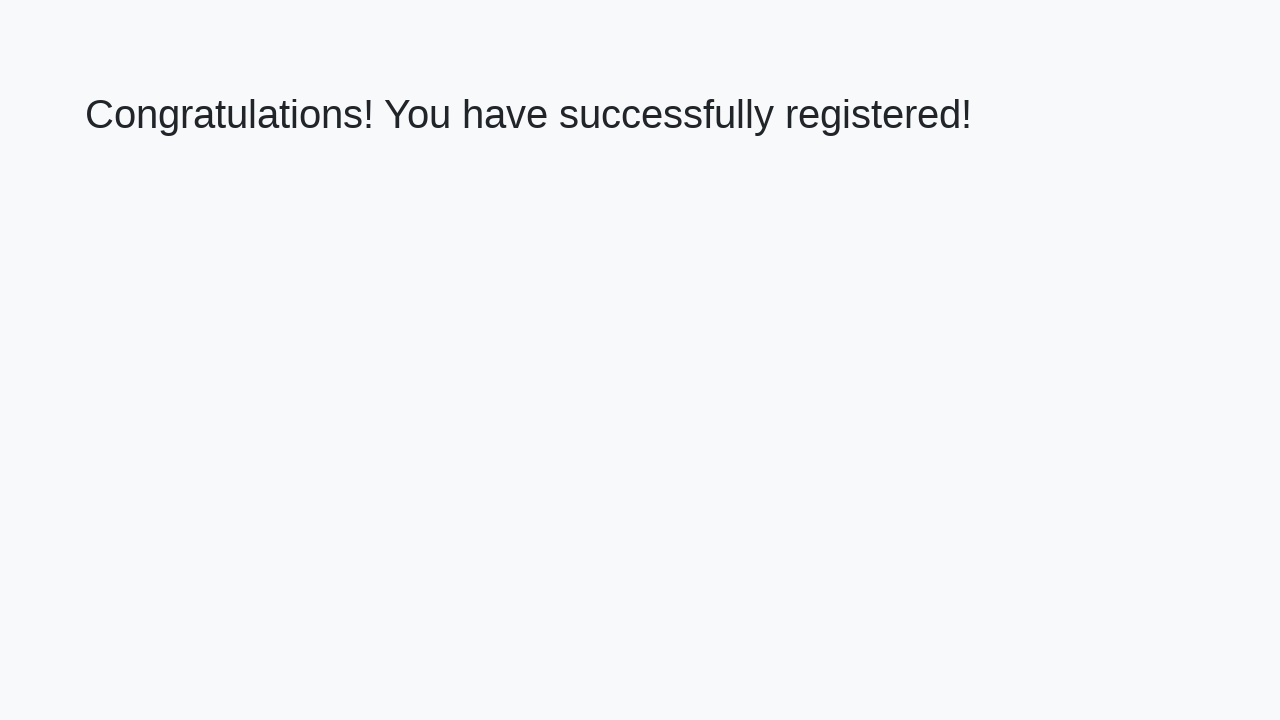

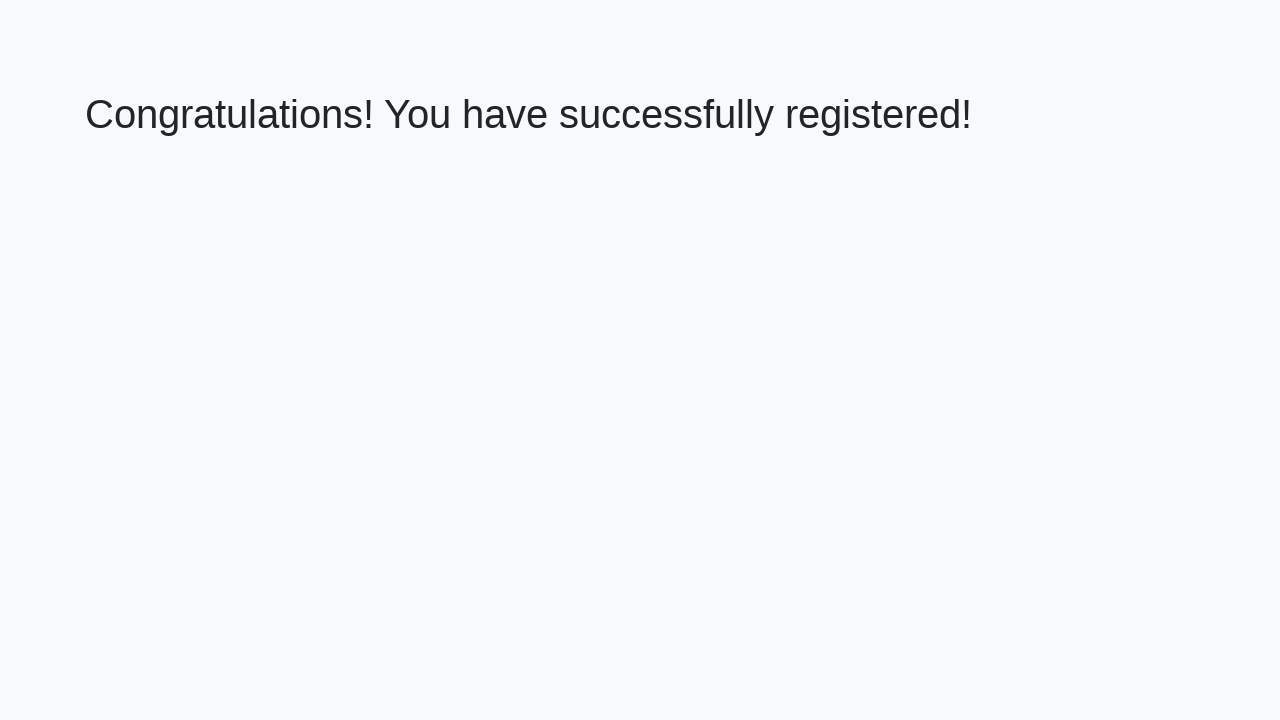